Tests window handling functionality by opening a new tab, interacting with an alert in the new tab, then returning to the parent window to fill a form field

Starting URL: https://www.hyrtutorials.com/p/window-handles-practice.html

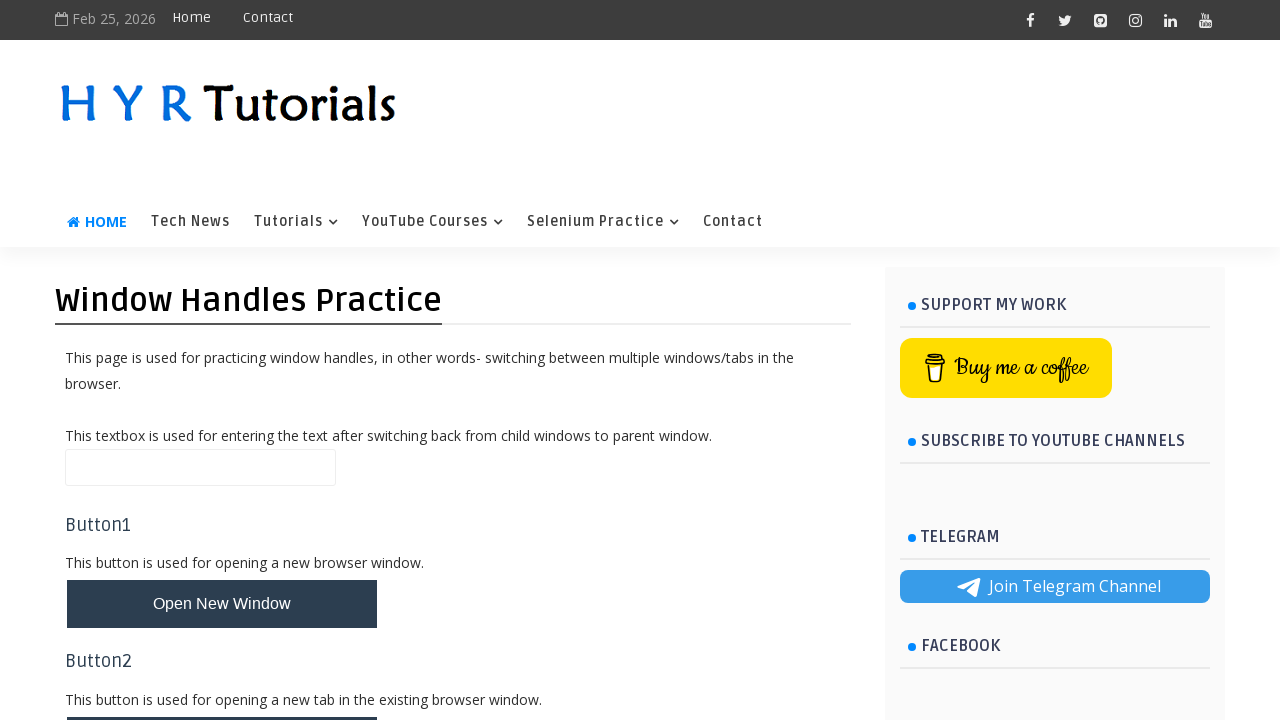

Stored parent page context
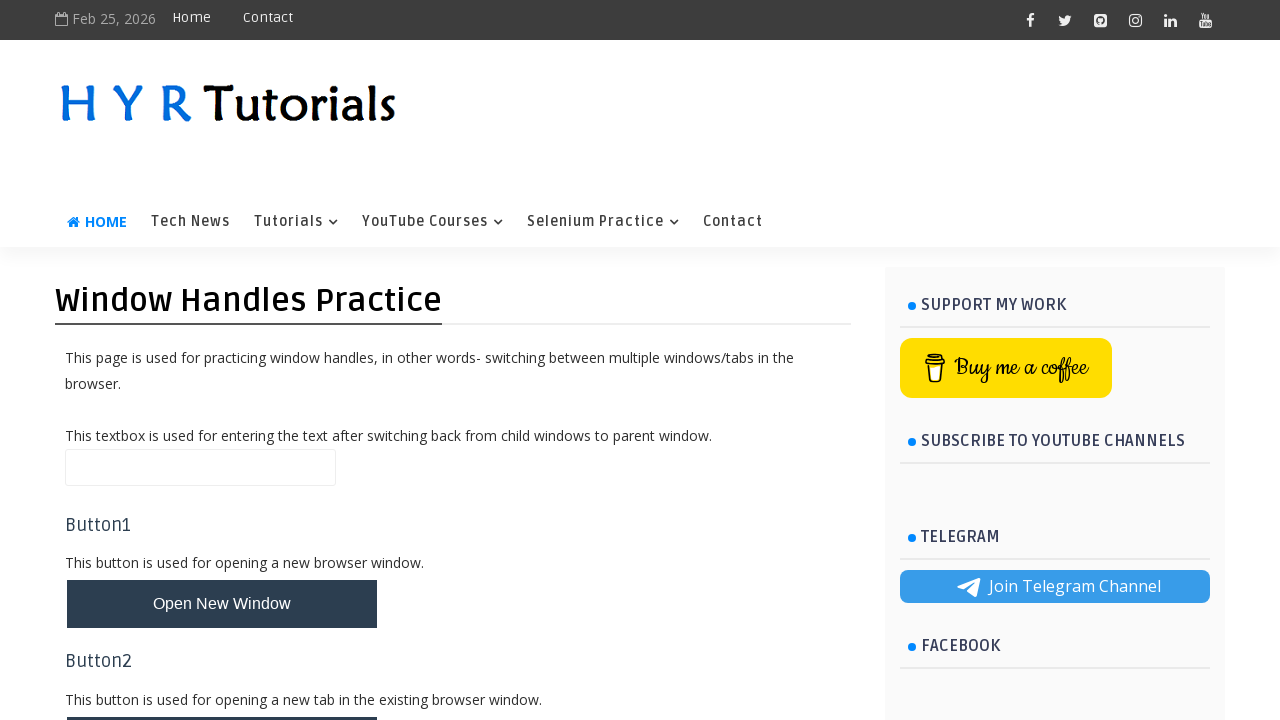

Clicked button to open new tab at (222, 696) on #newTabBtn
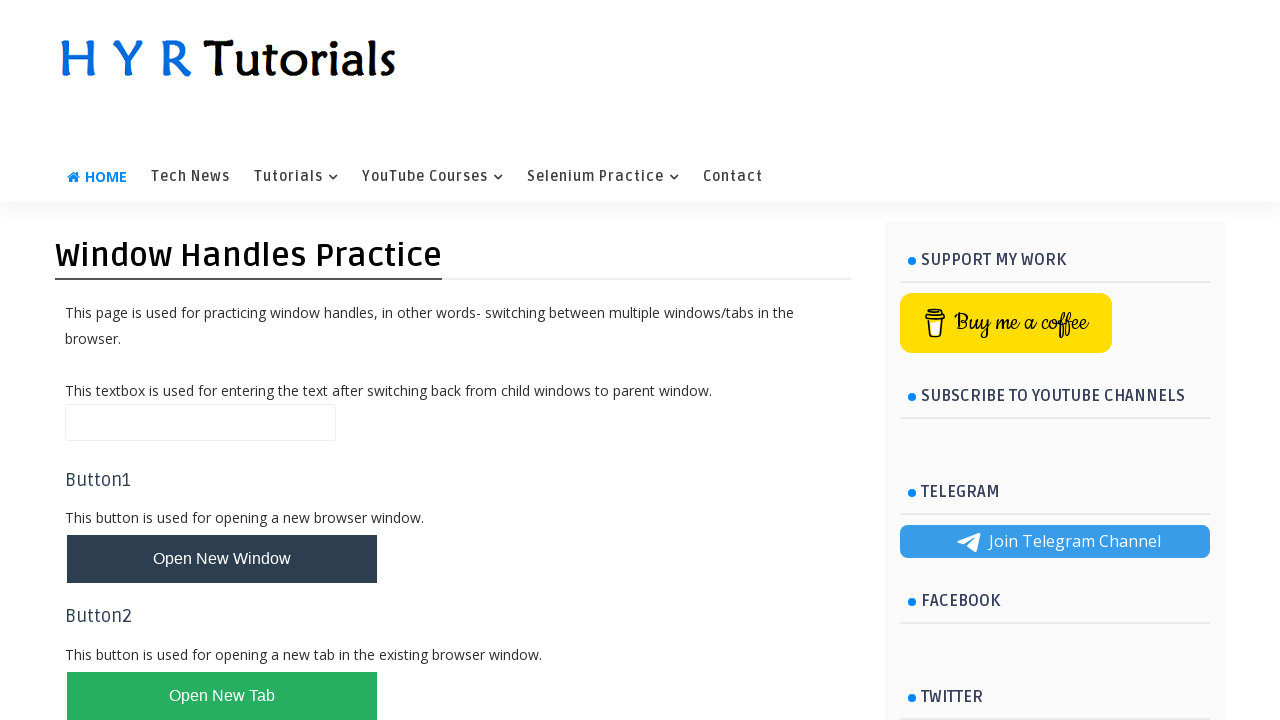

New tab opened and popup context captured
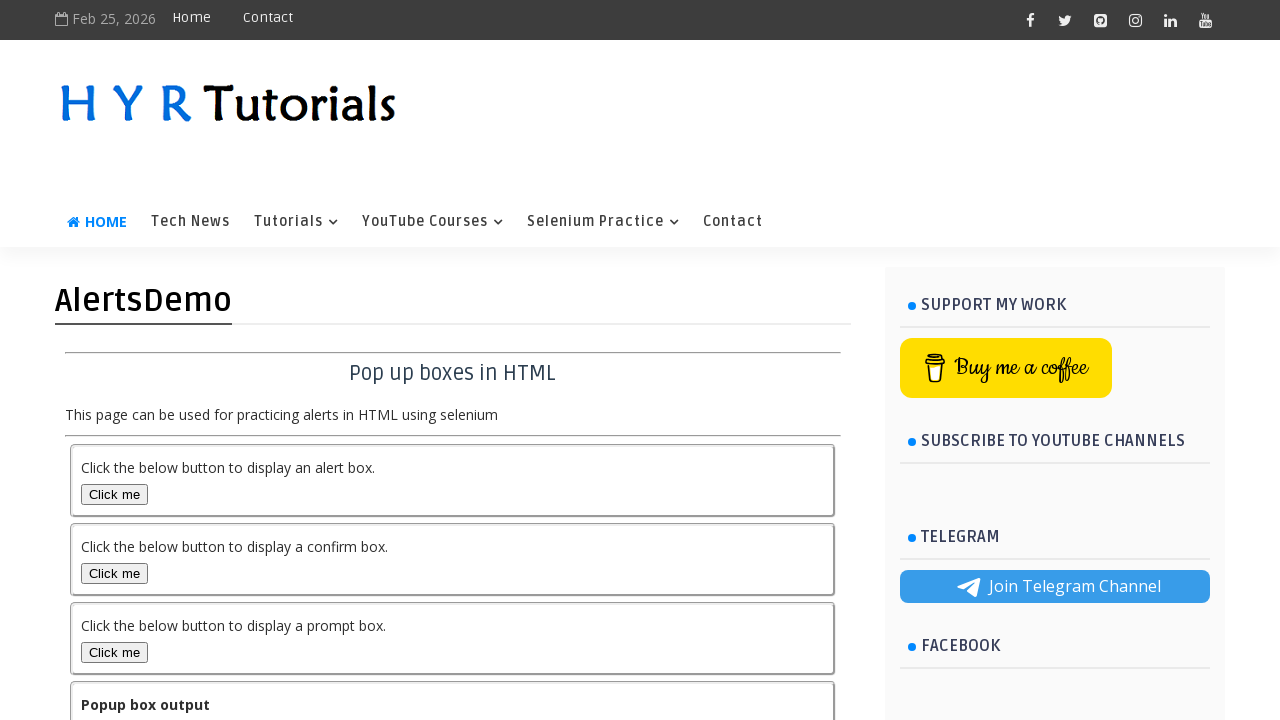

Clicked 'Click Me' button in new tab at (114, 494) on button:has-text('Click Me')
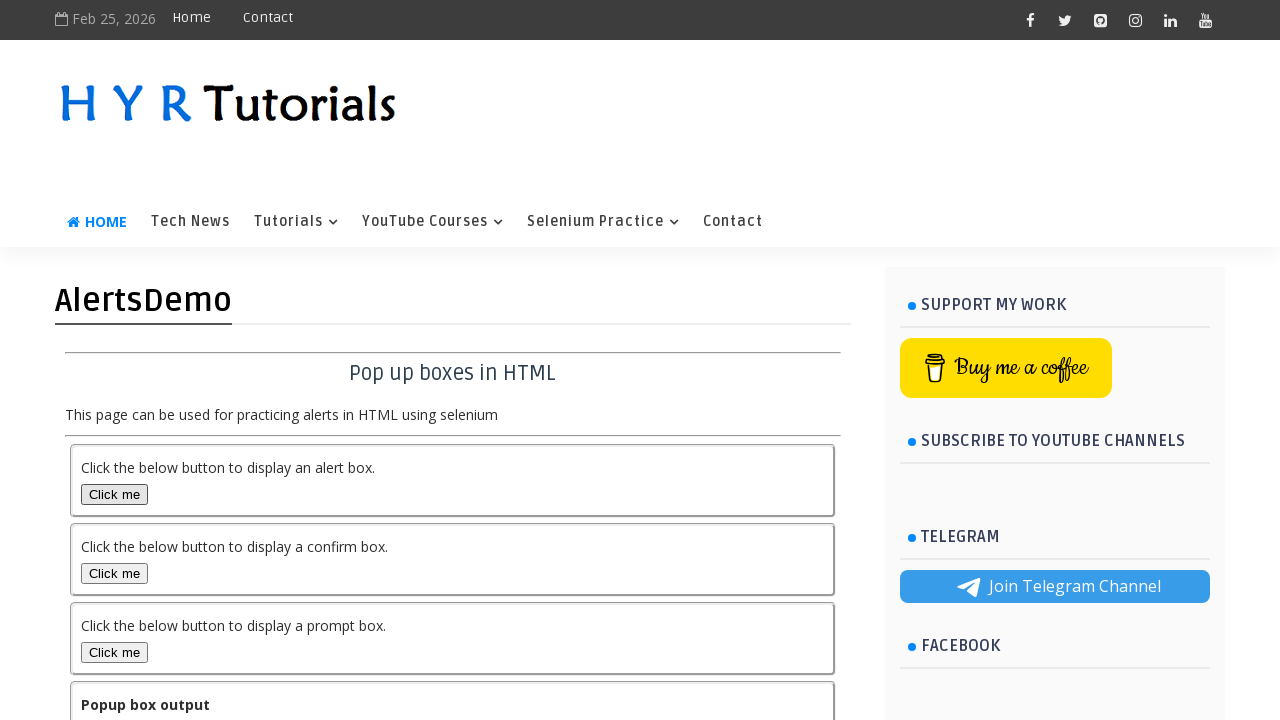

Set up dialog handler to accept alerts
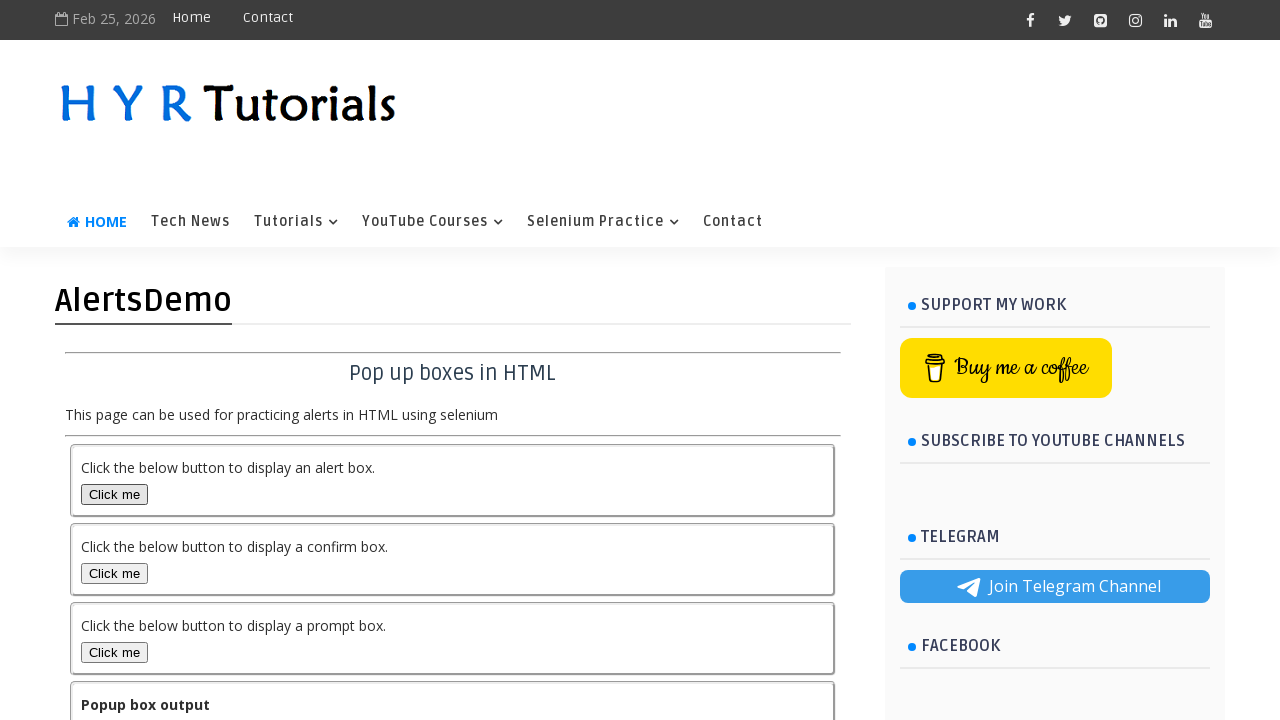

Closed new tab and returned to parent window
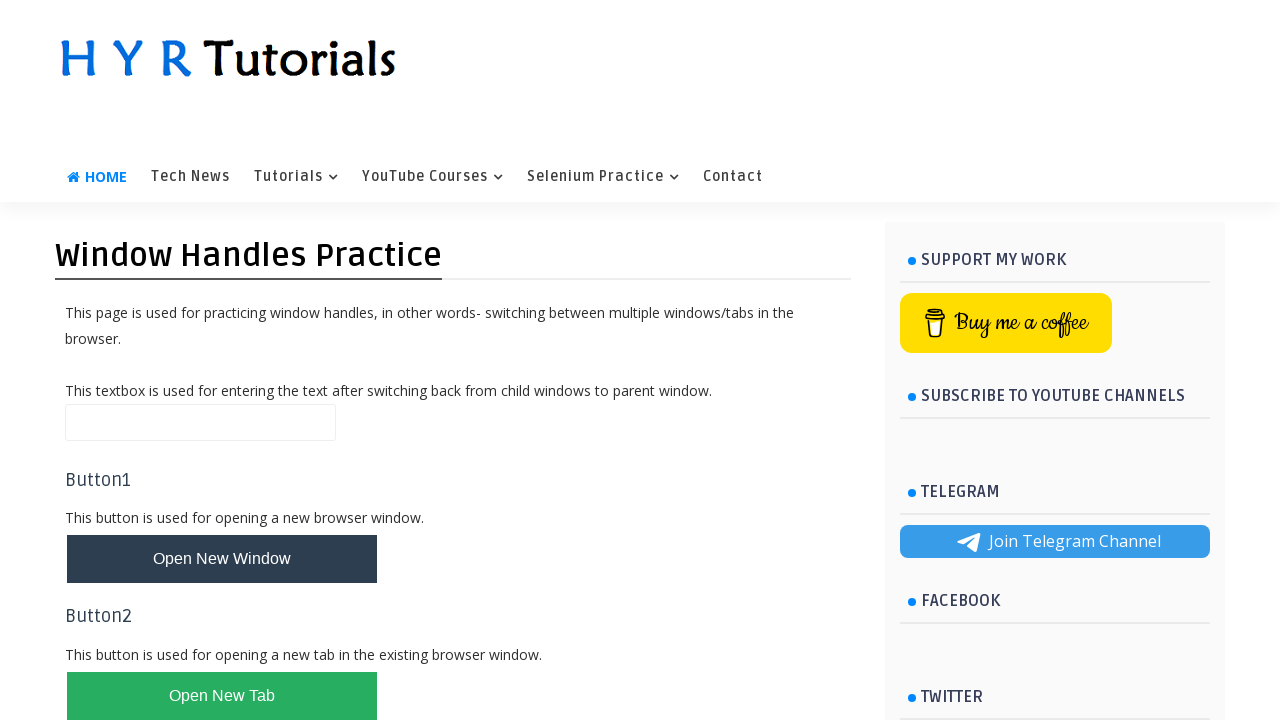

Filled name field with 'Pooja' in parent page on #name
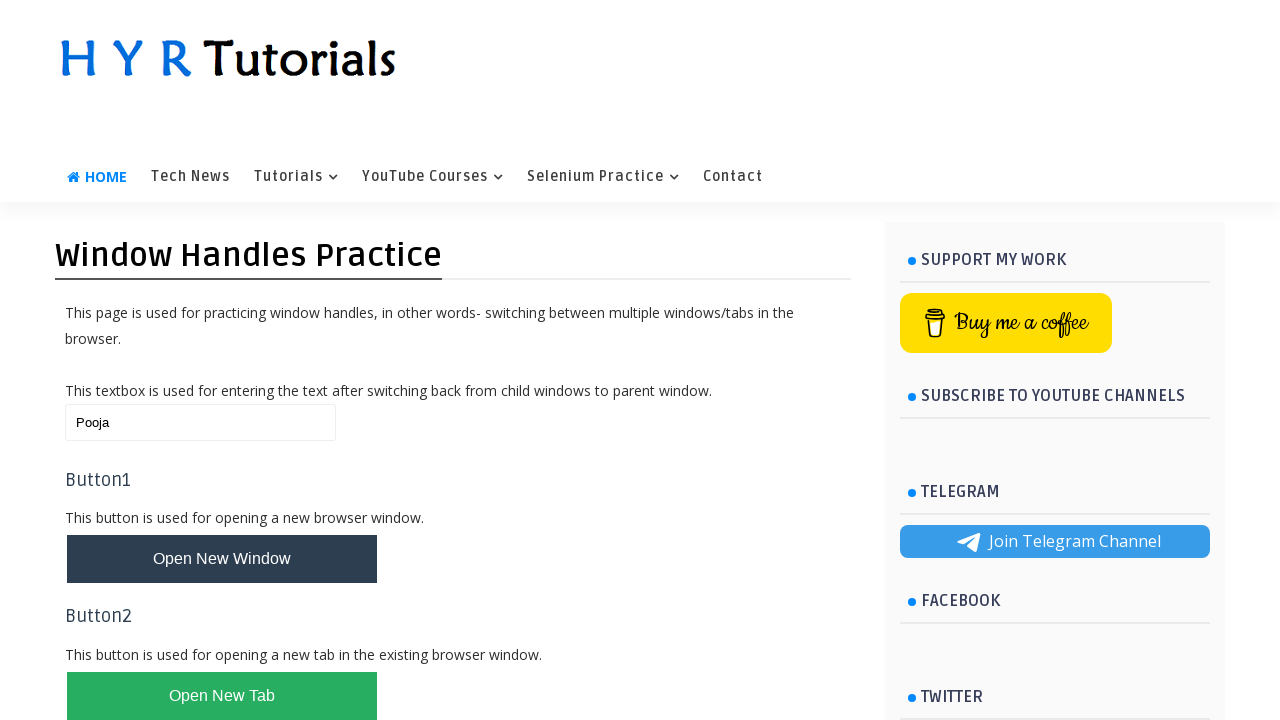

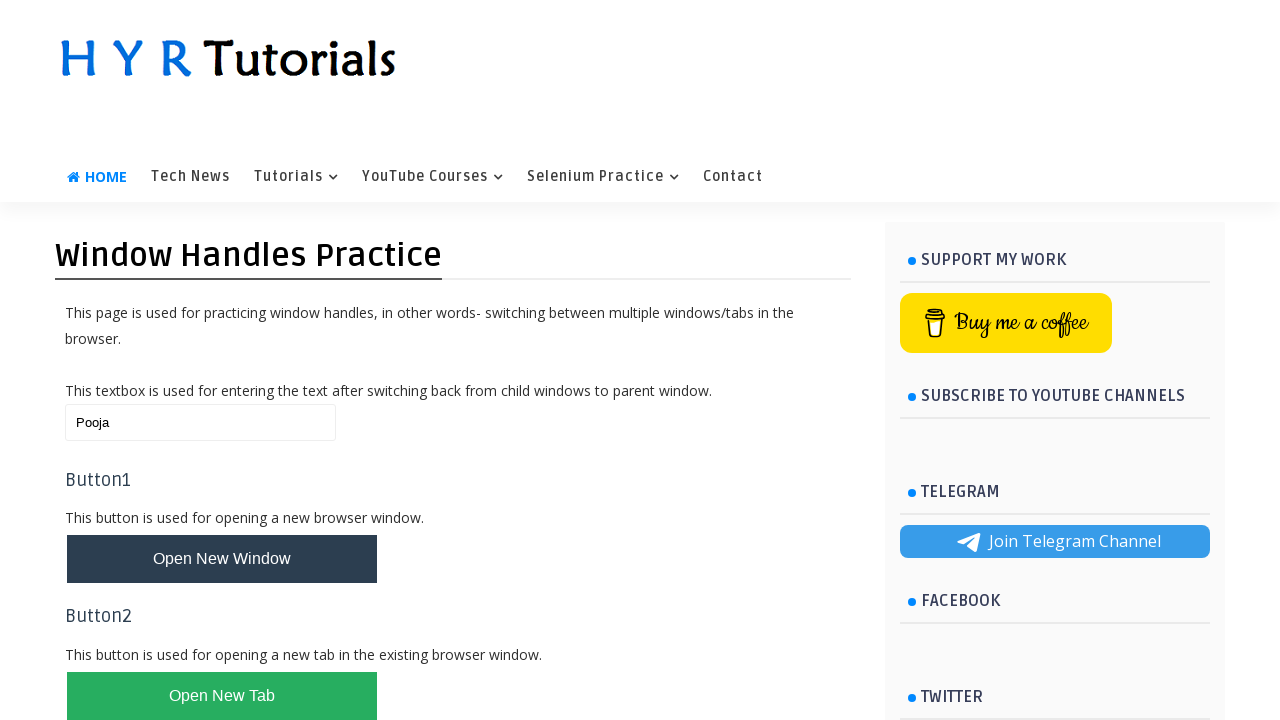